Tests JavaScript prompt functionality by clicking a button to trigger a JS prompt dialog, entering text into the prompt, accepting it, and verifying the result message is displayed correctly.

Starting URL: https://the-internet.herokuapp.com/javascript_alerts

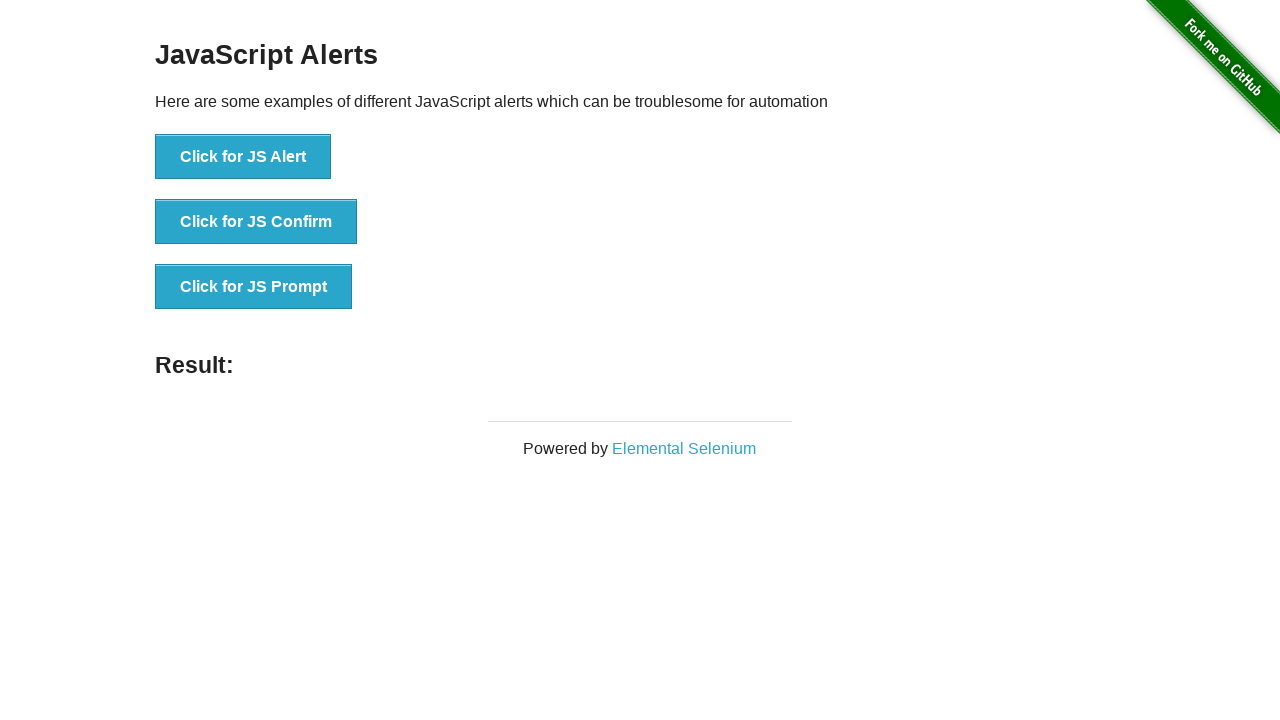

Clicked the JS Prompt button at (254, 287) on xpath=//button[text()='Click for JS Prompt']
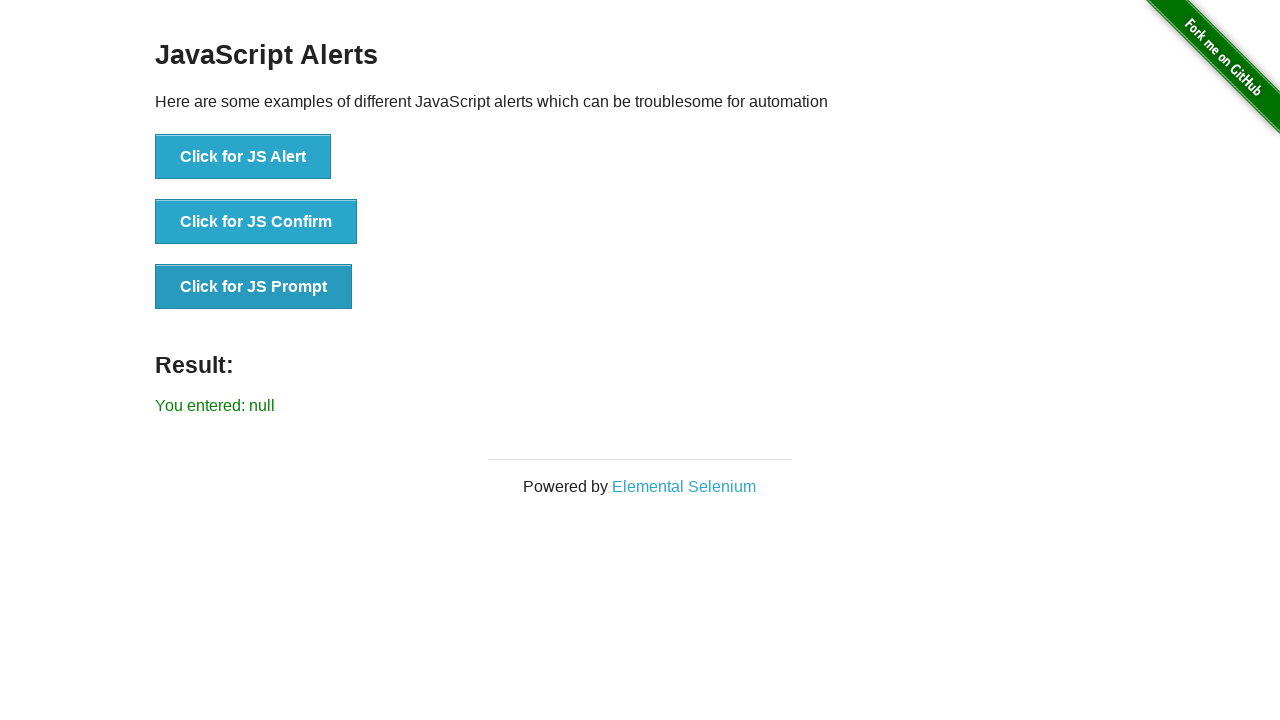

Set up dialog handler to accept prompt with 'Michael Thompson'
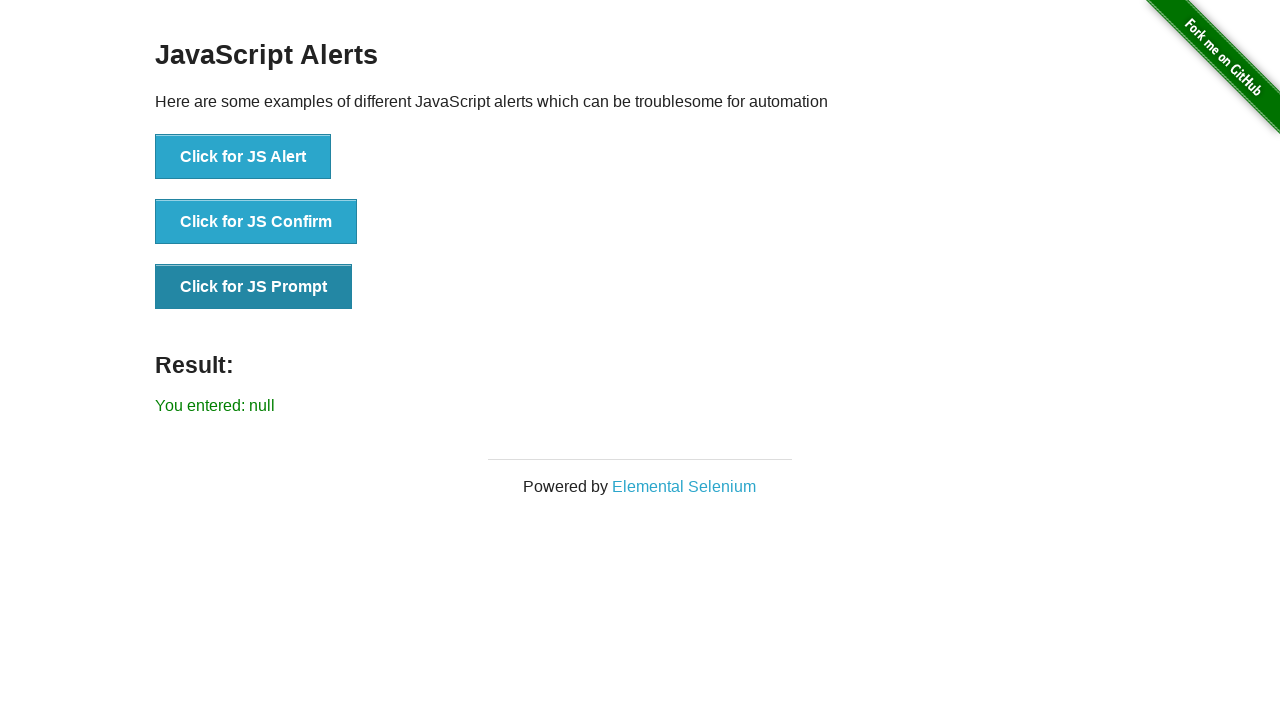

Clicked the JS Prompt button again to trigger dialog at (254, 287) on xpath=//button[text()='Click for JS Prompt']
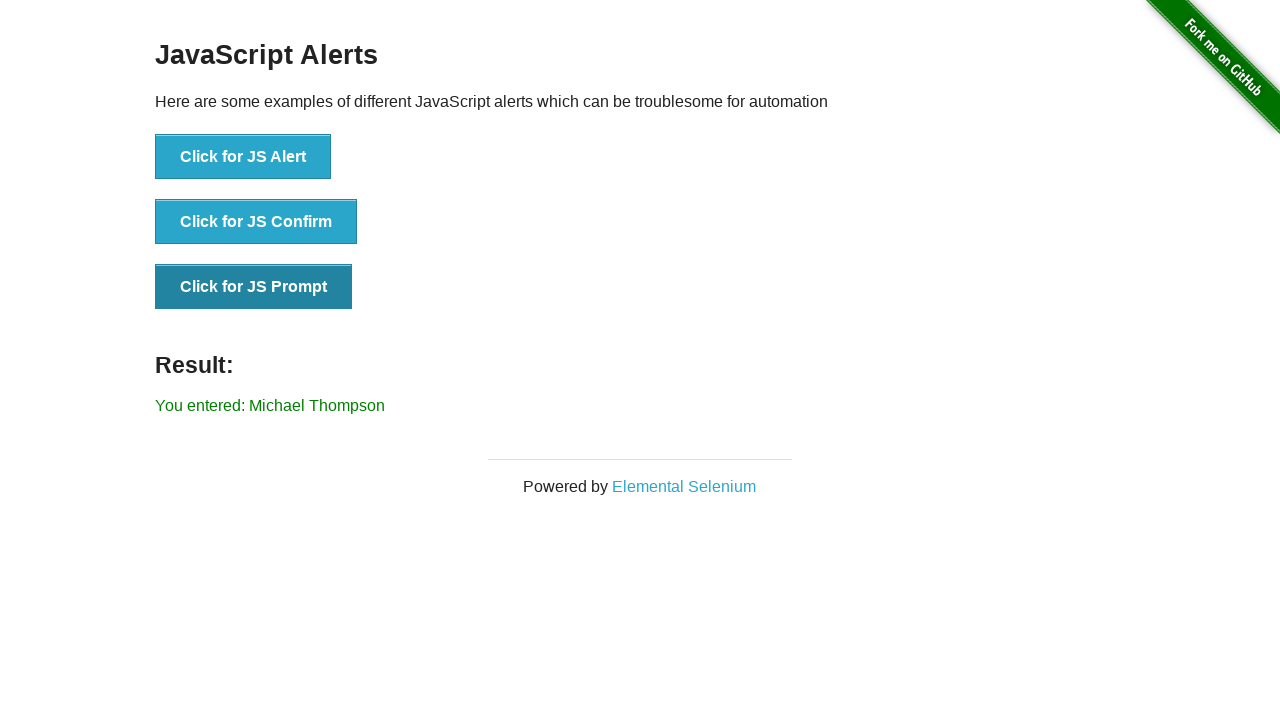

Result message element loaded
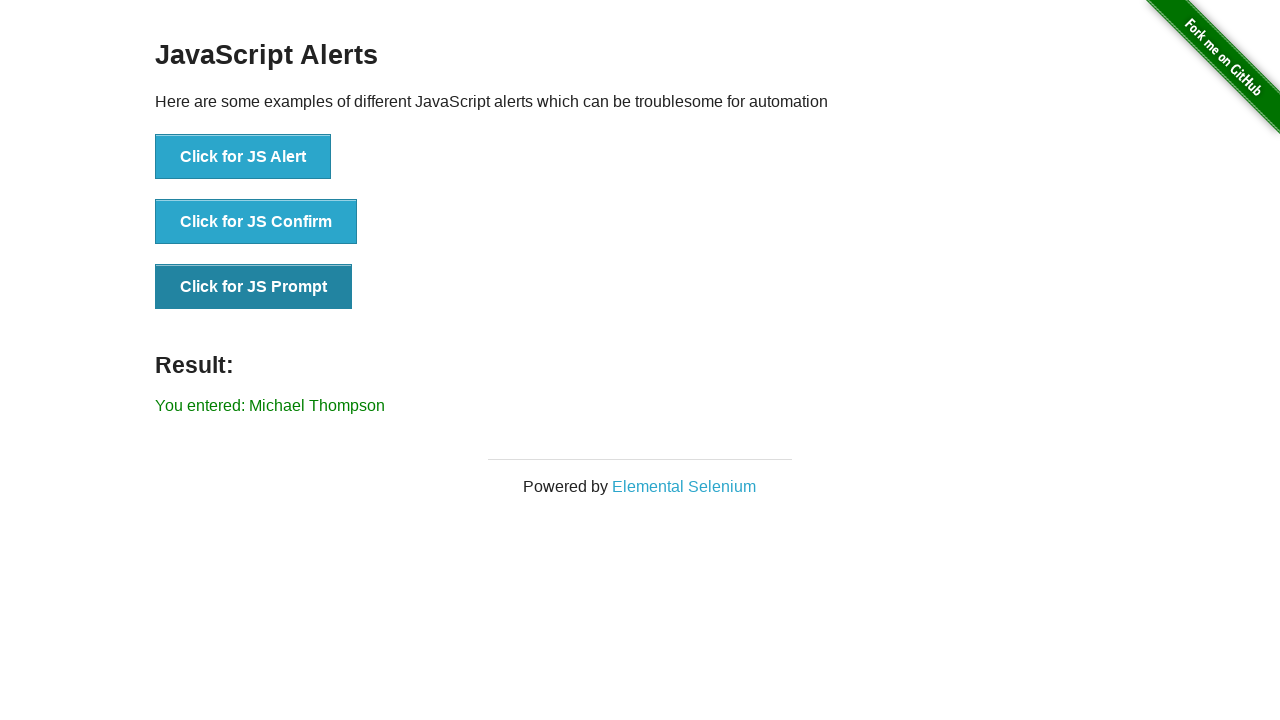

Retrieved result text: You entered: Michael Thompson
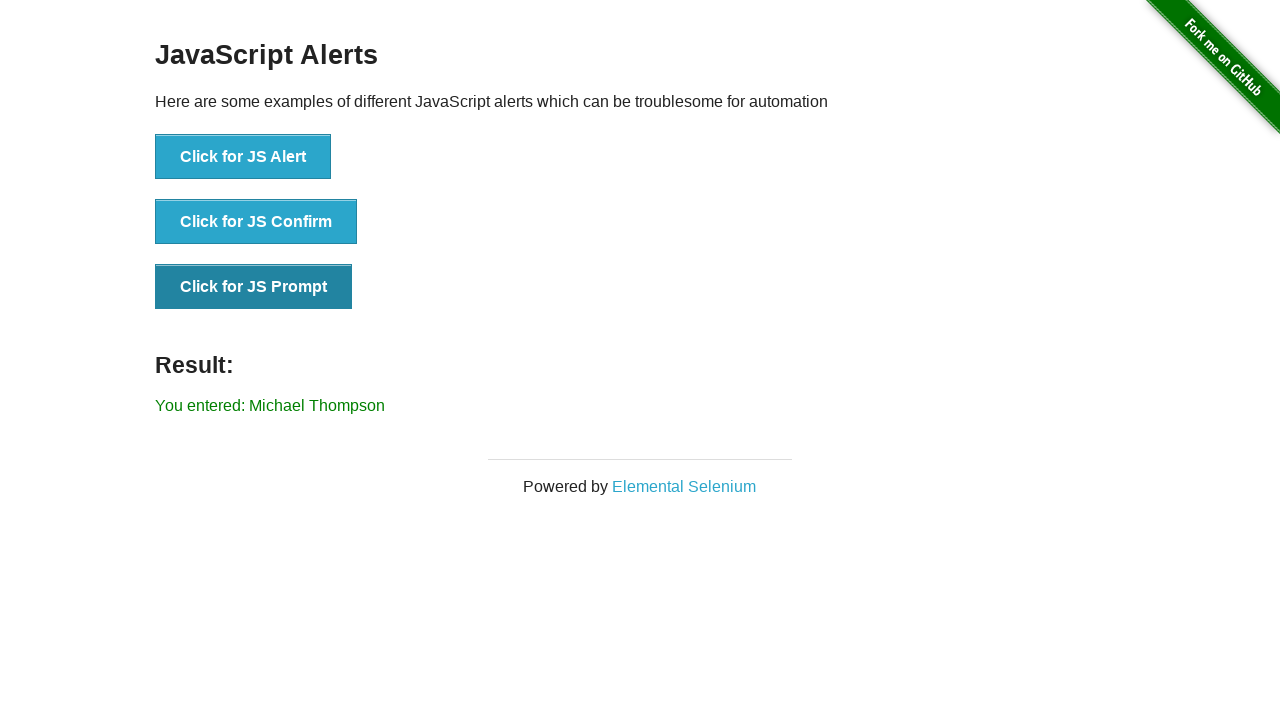

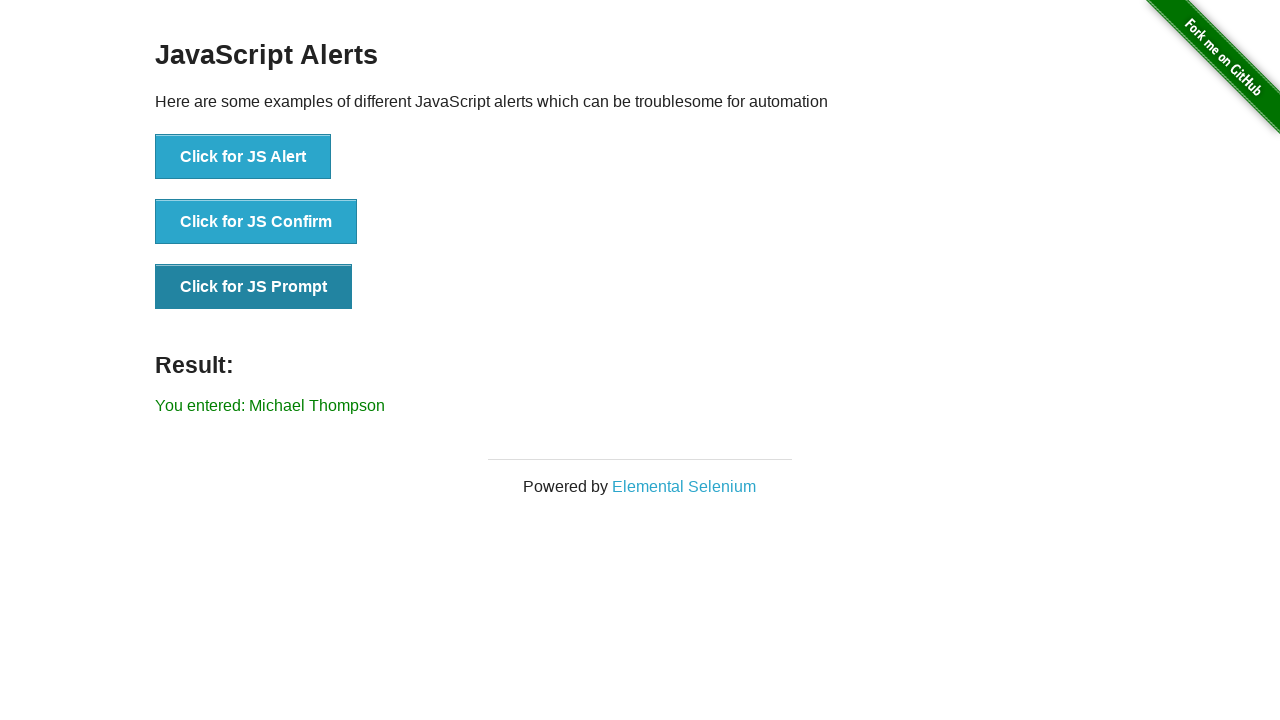